Tests the add/remove elements functionality by clicking the Add Element button, verifying the Delete button appears, clicking Delete, and verifying the page header is still visible

Starting URL: https://the-internet.herokuapp.com/add_remove_elements/

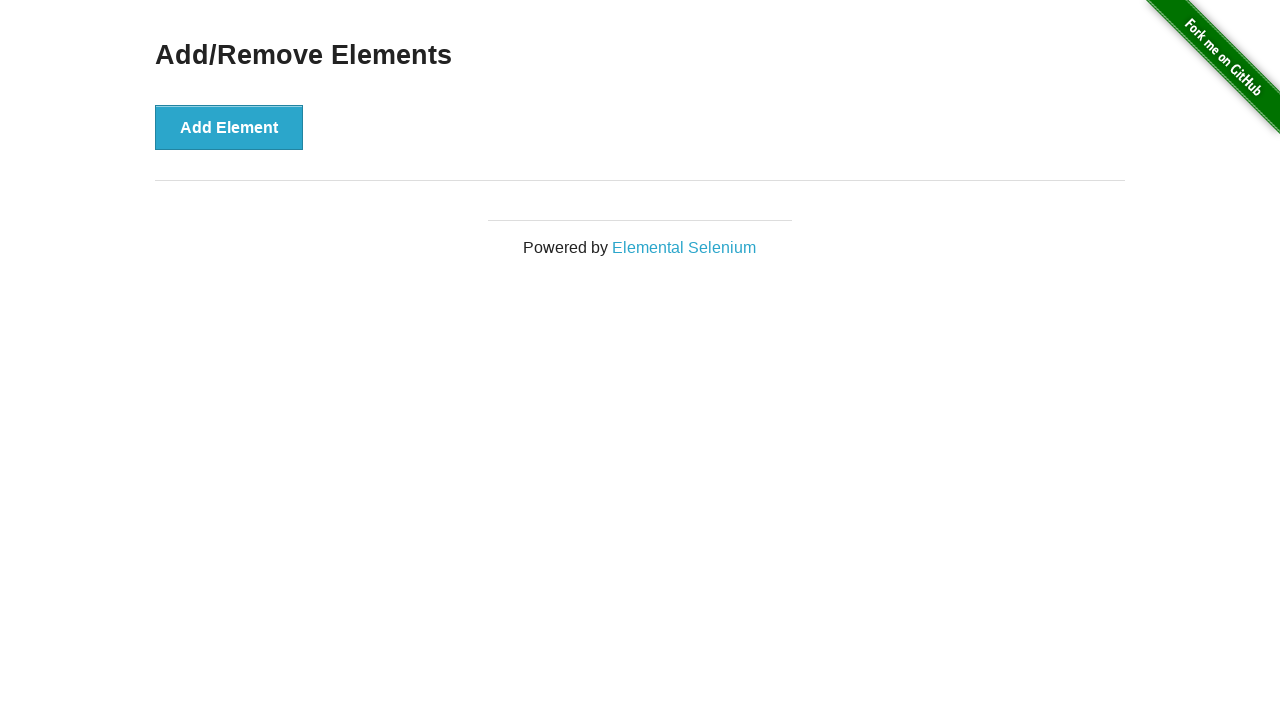

Clicked the 'Add Element' button at (229, 127) on xpath=//*[text()='Add Element']
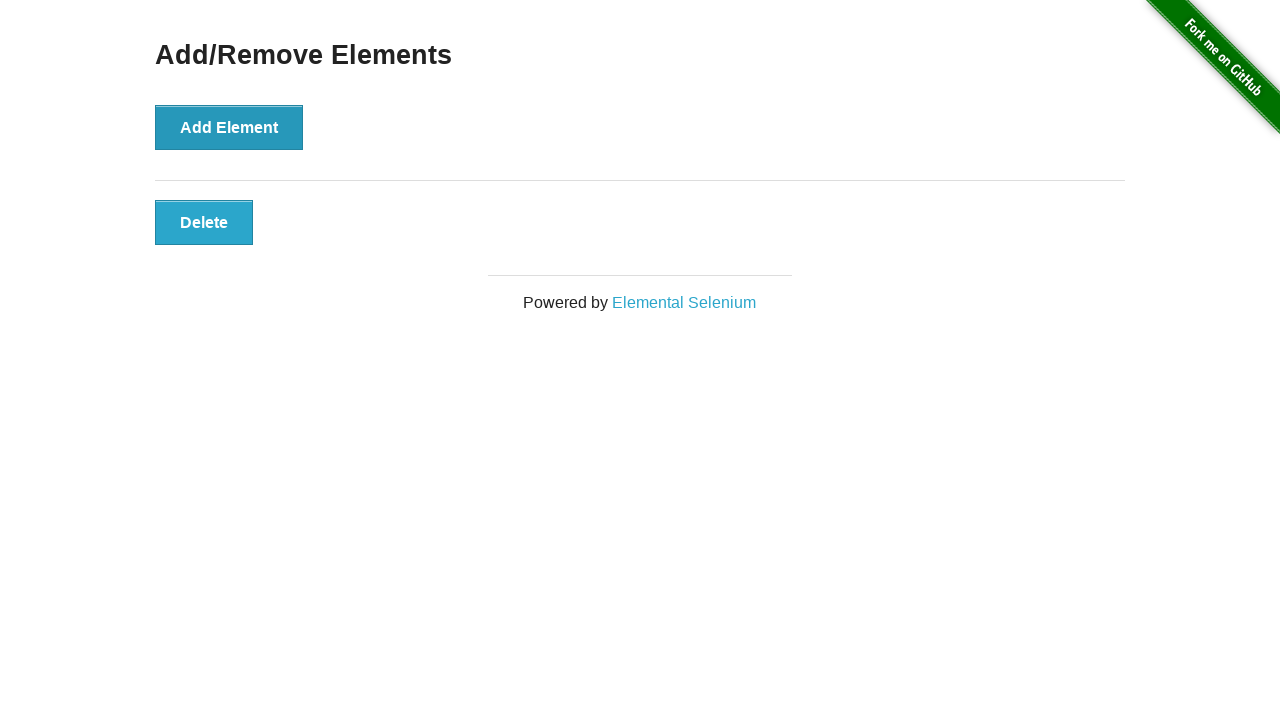

Delete button appeared and is now visible
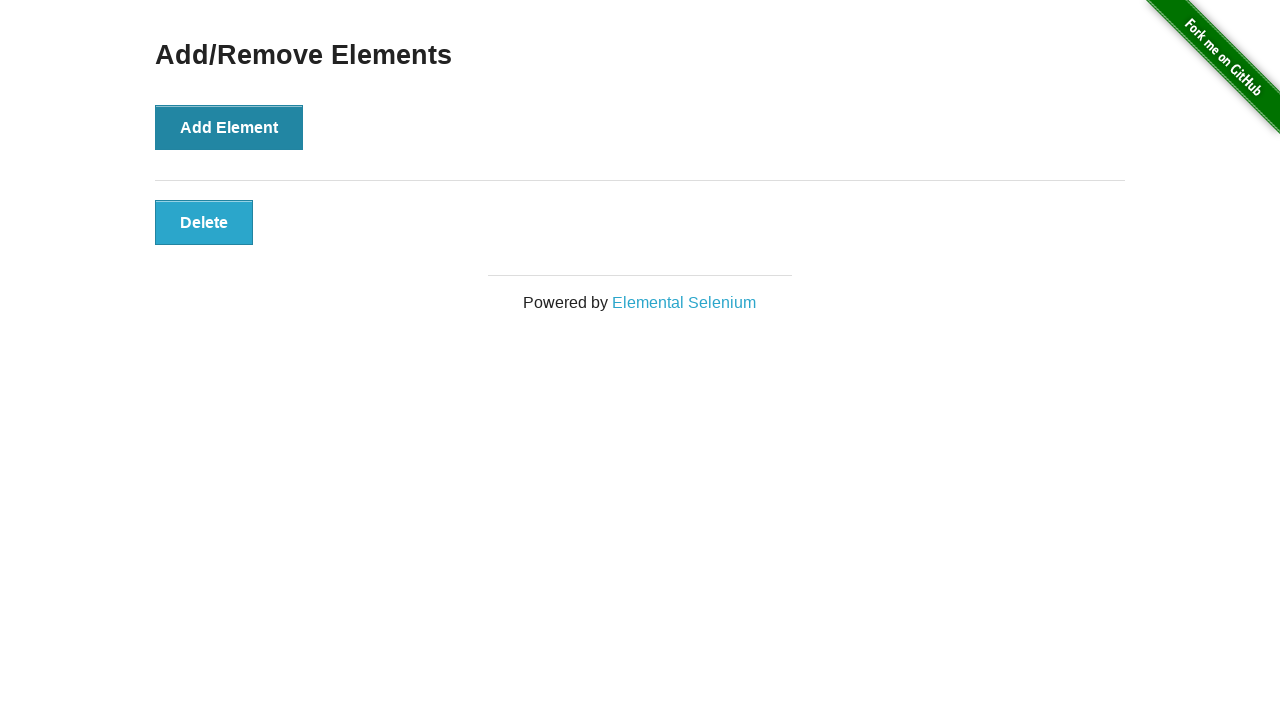

Clicked the Delete button at (204, 222) on xpath=//*[text()='Delete']
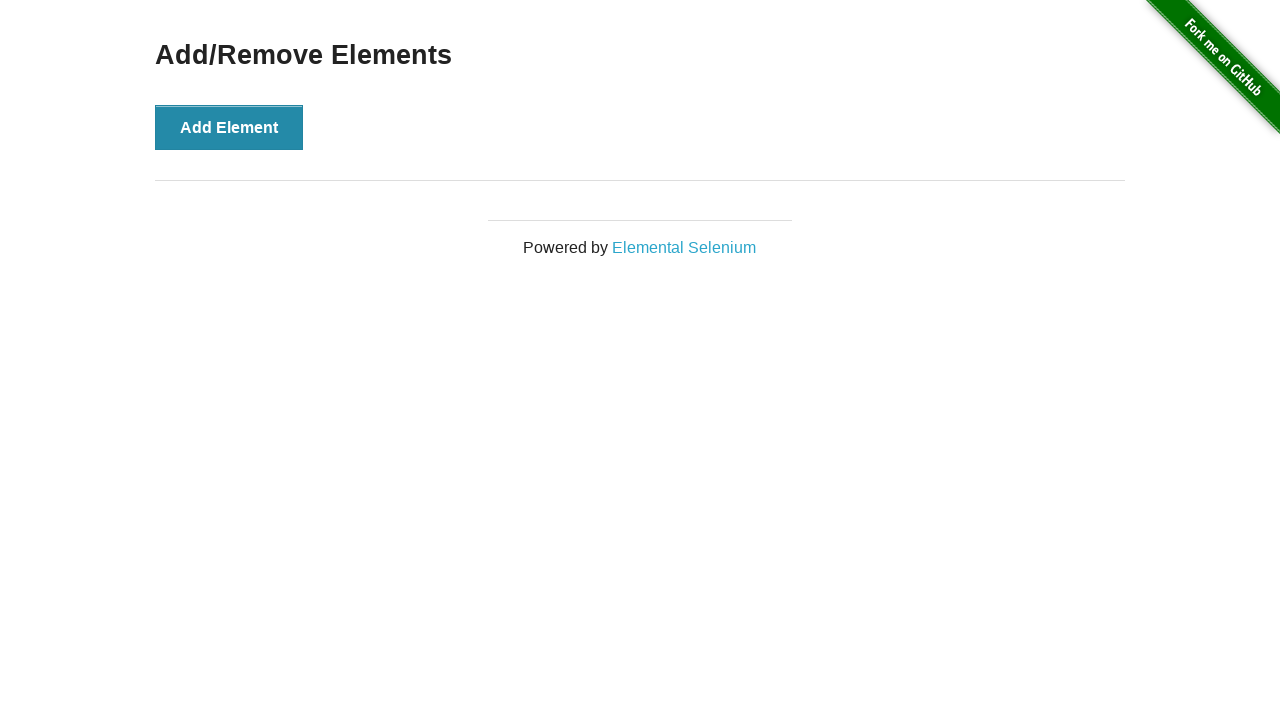

Verified 'Add/Remove Elements' heading is still visible
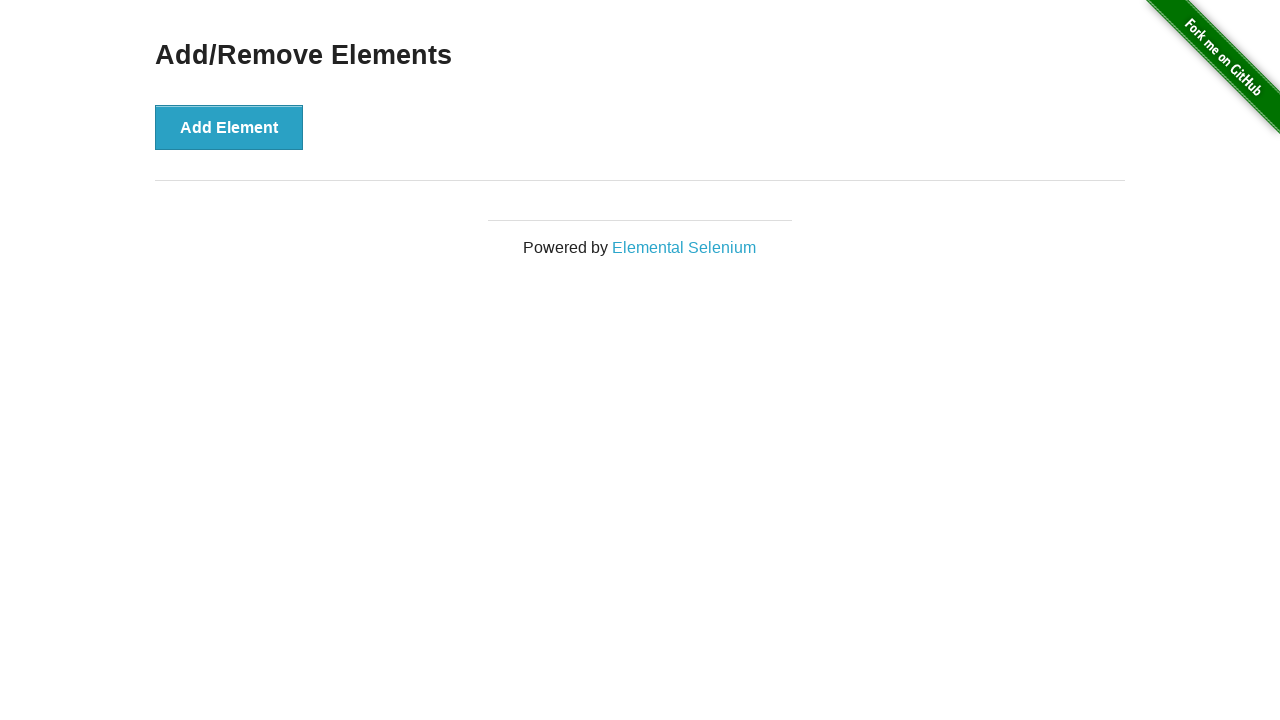

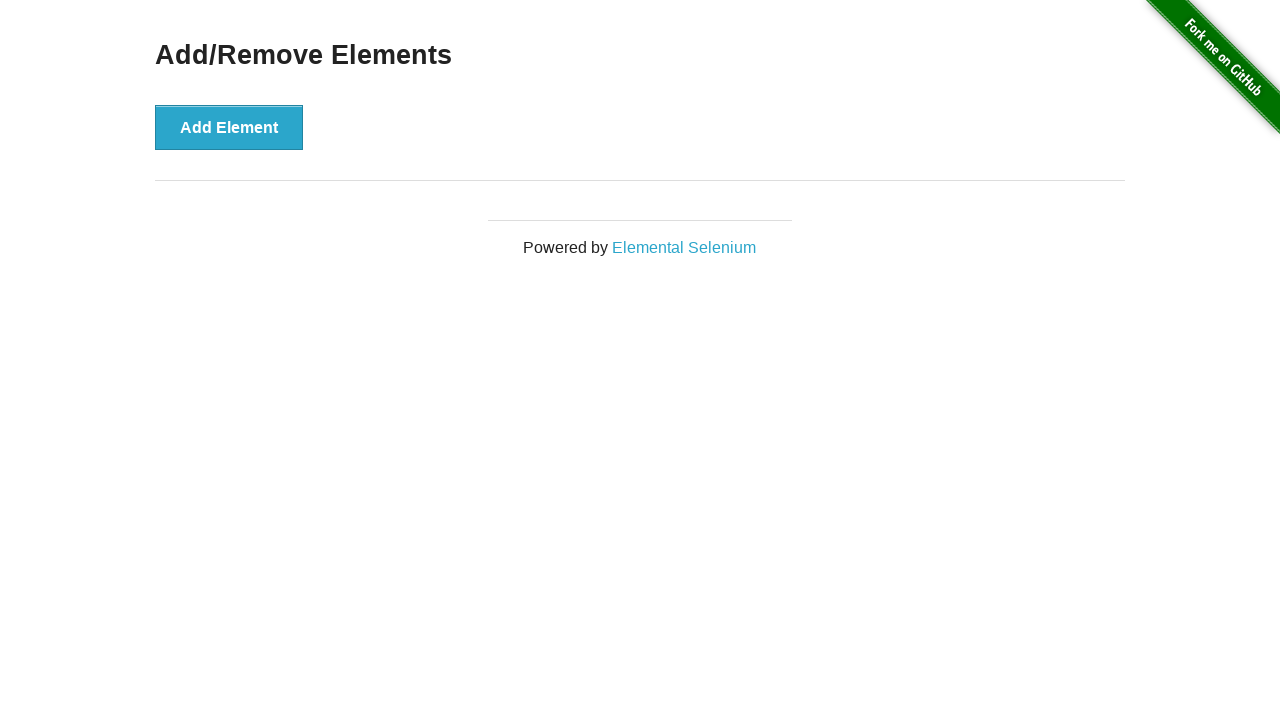